Tests navigation on an e-commerce practice site by clicking on the Shop menu and then returning to the Home page via the Home menu button.

Starting URL: https://practice.automationtesting.in/

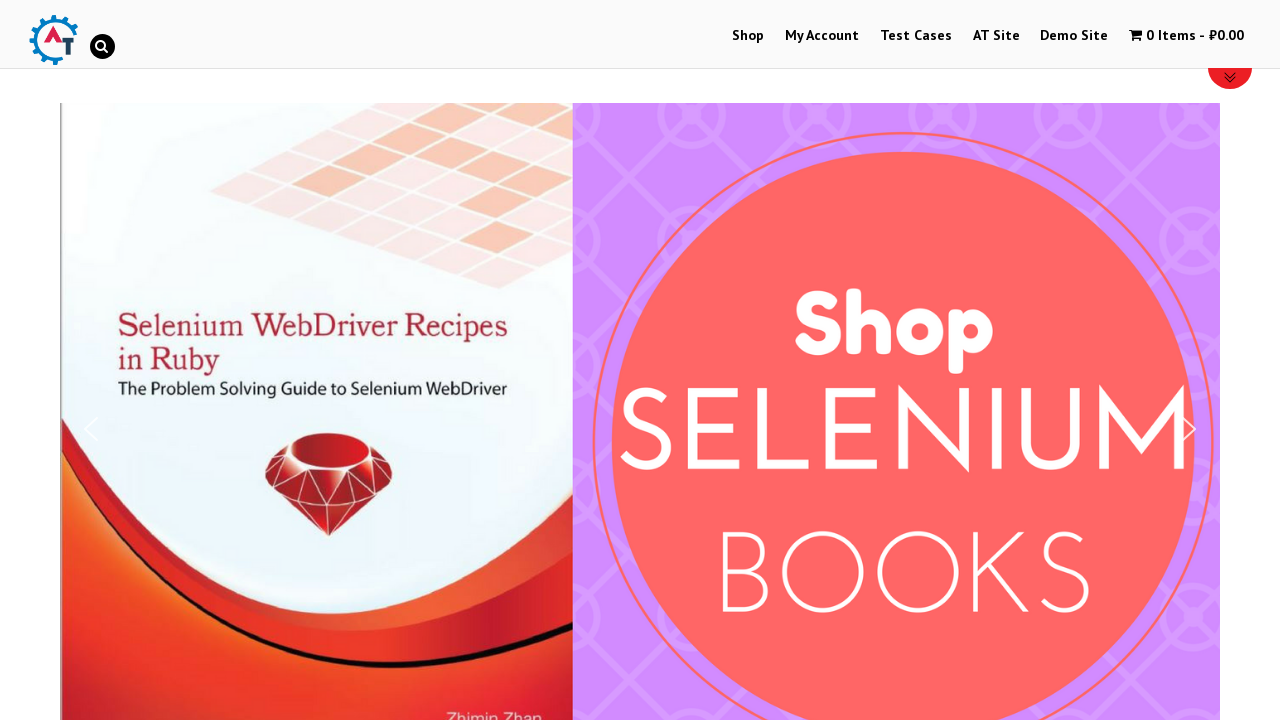

Clicked on Shop menu at (748, 36) on xpath=//a[text()='Shop']
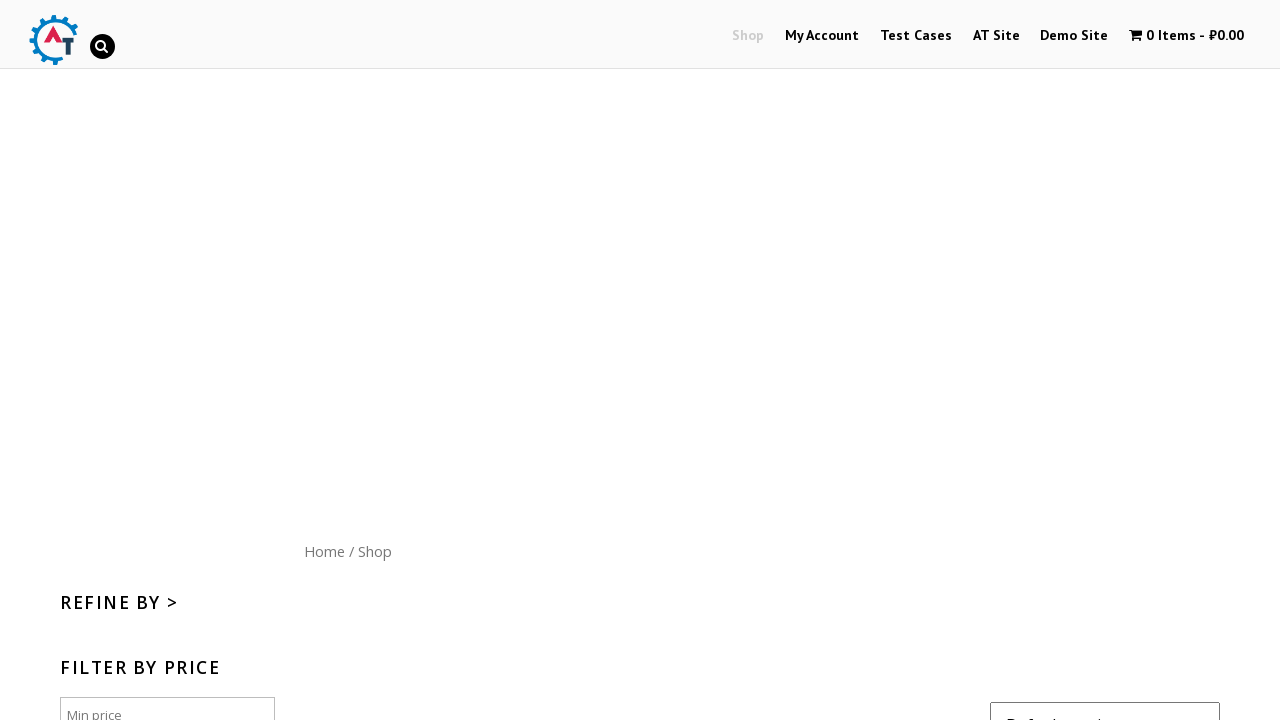

Shop page loaded successfully
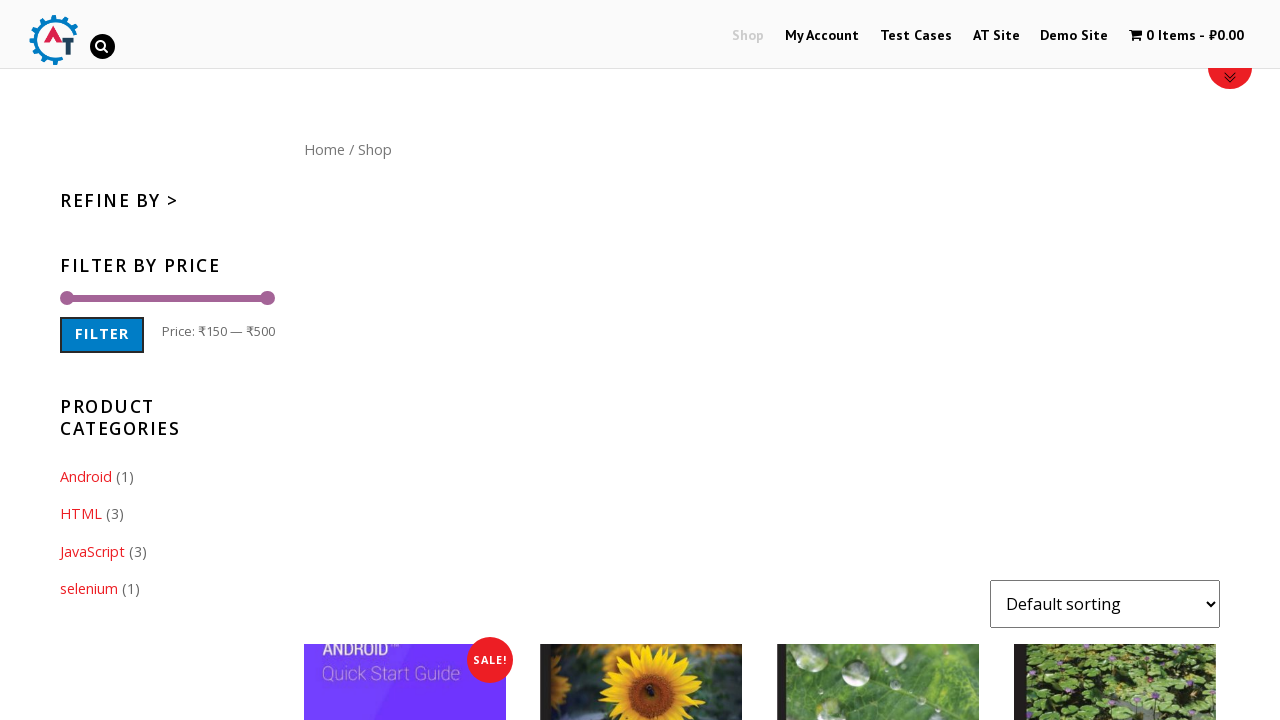

Clicked on Home menu button to return to homepage at (324, 149) on xpath=//a[text()='Home']
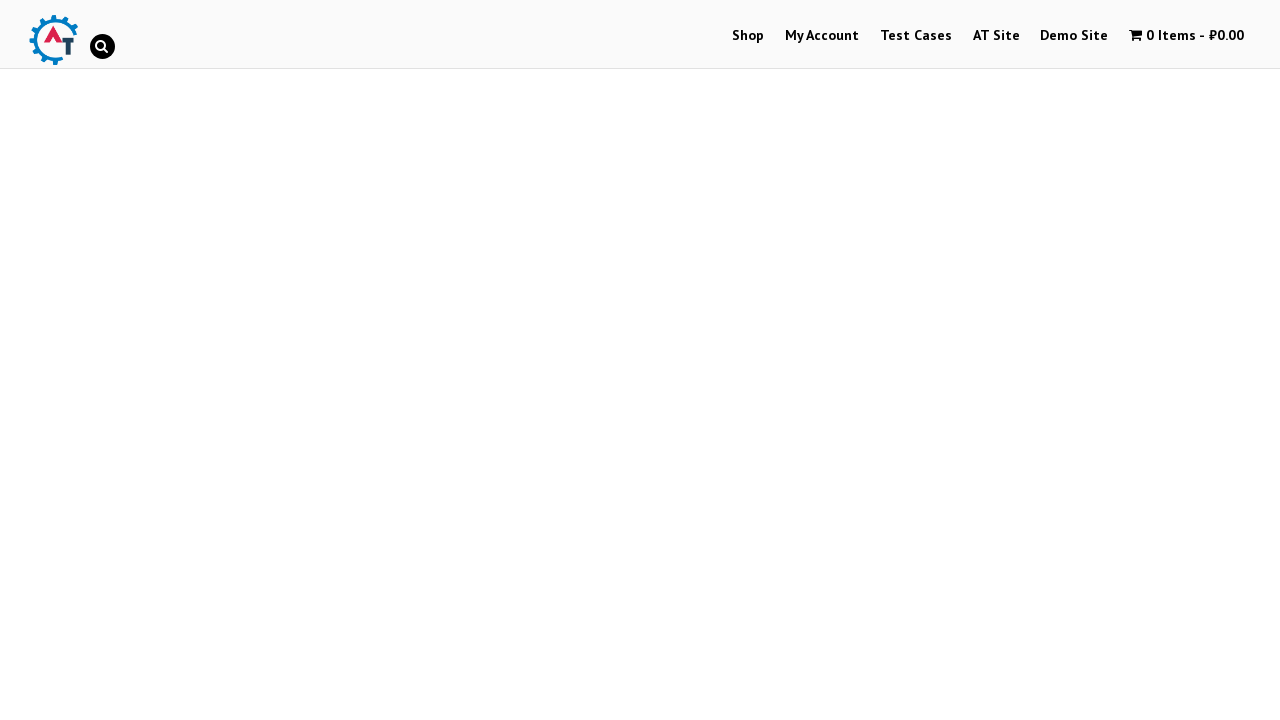

Home page loaded successfully with sliders present
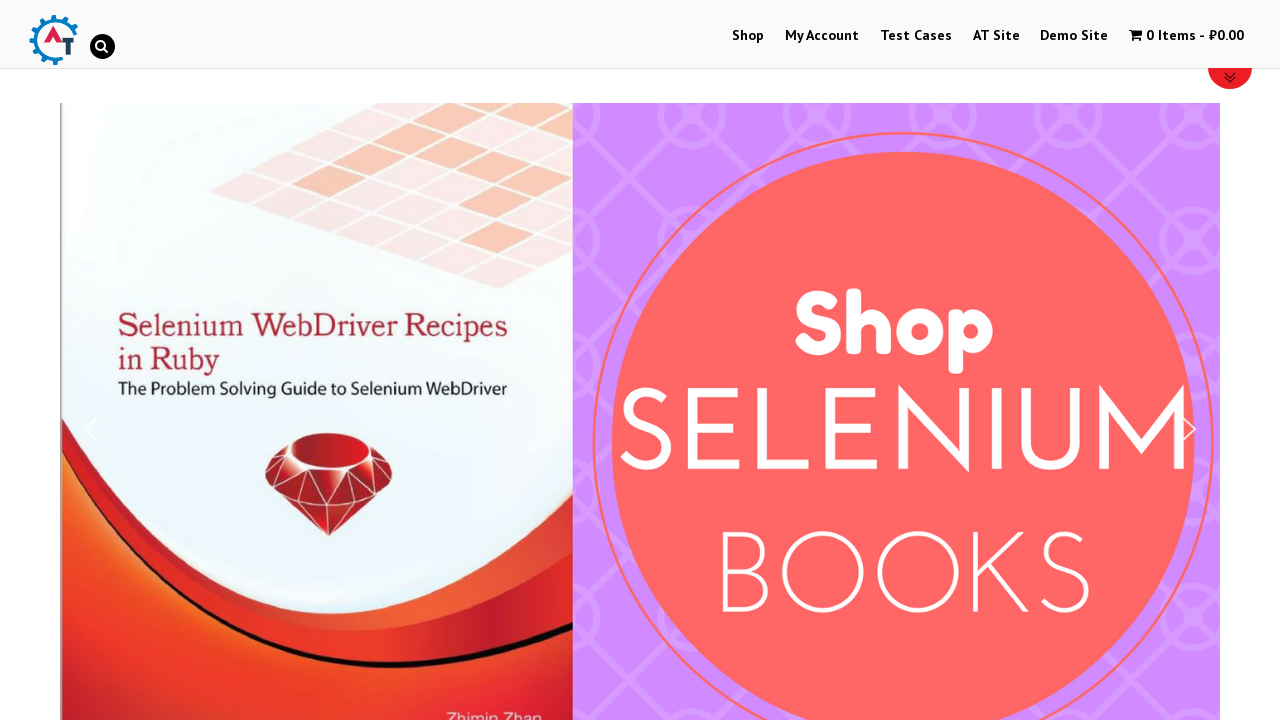

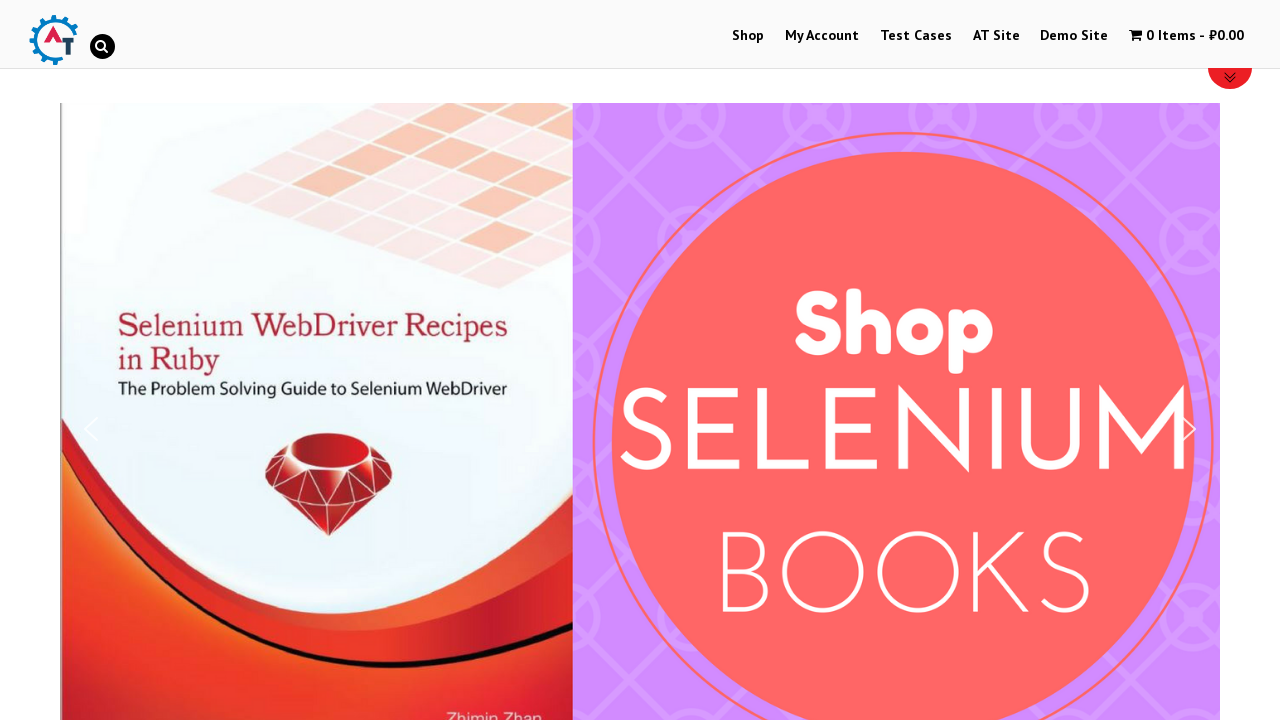